Tests navigation by clicking the "Get started" link and verifying the Installation heading appears

Starting URL: https://playwright.dev

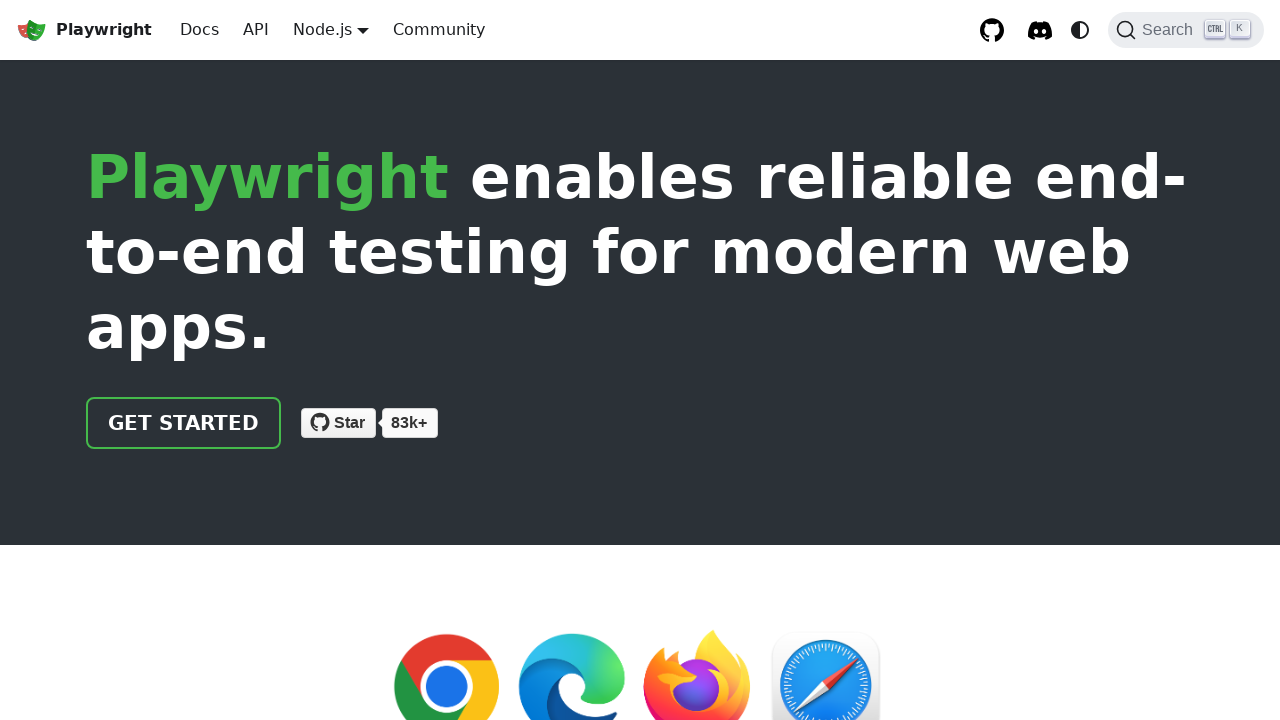

Clicked the 'Get started' link at (184, 423) on internal:role=link[name="Get started"i]
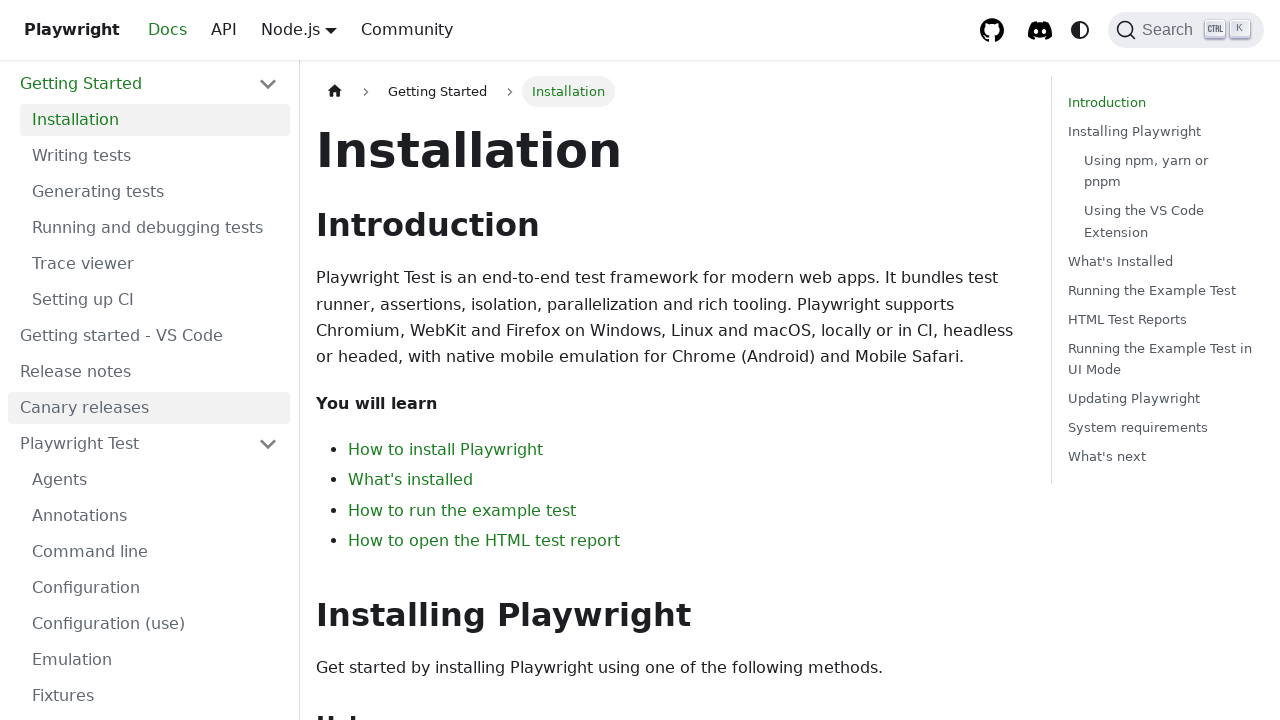

Verified that the Installation heading is visible
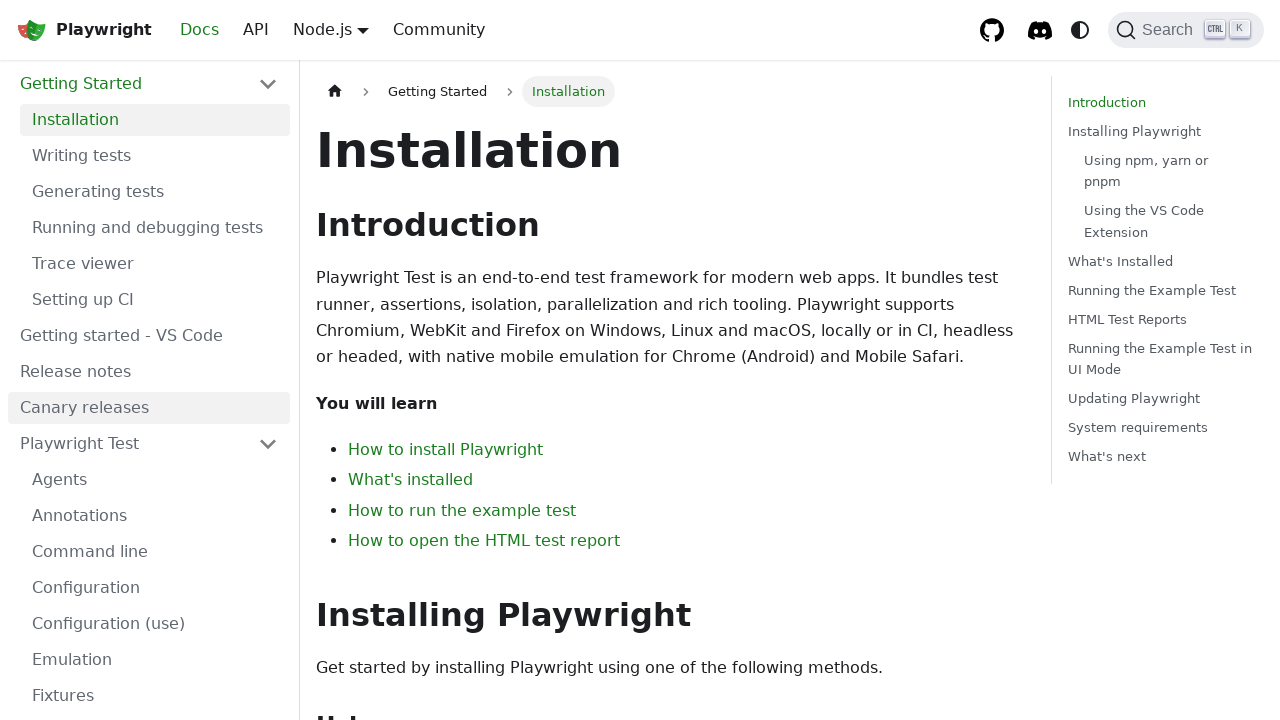

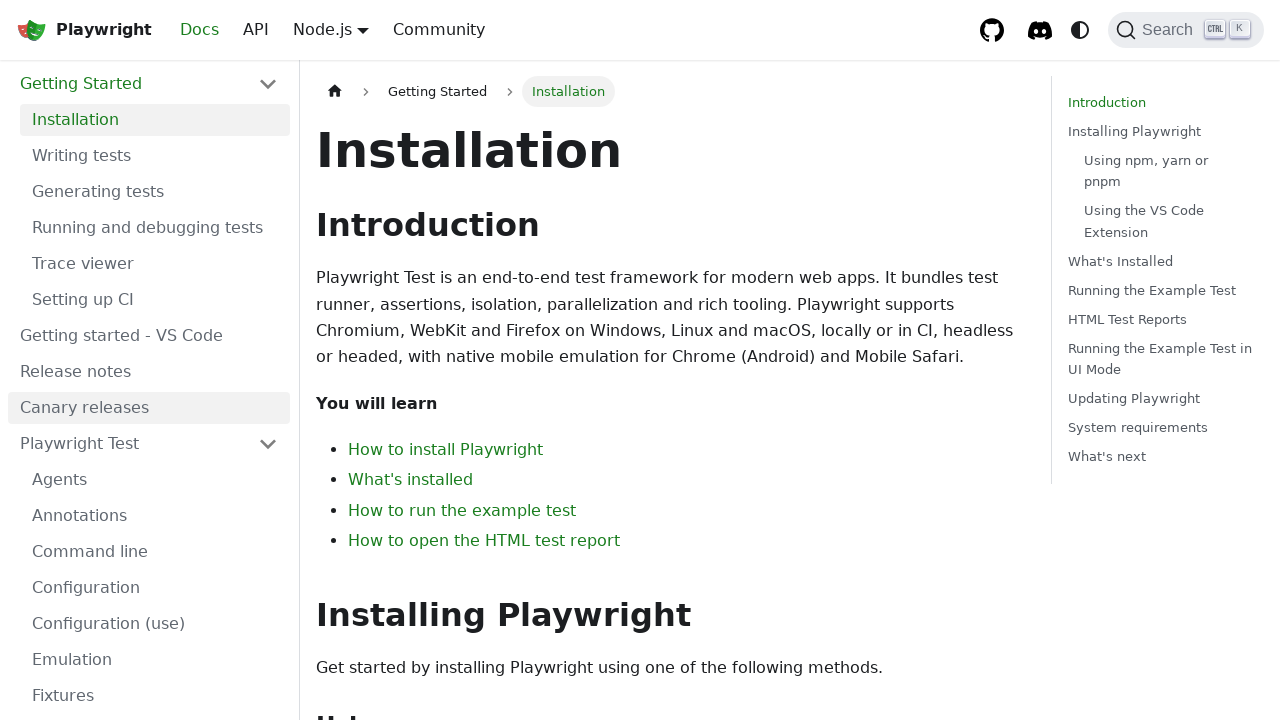